Navigates to the Tiki e-commerce website homepage and verifies the page loads successfully

Starting URL: https://tiki.vn/

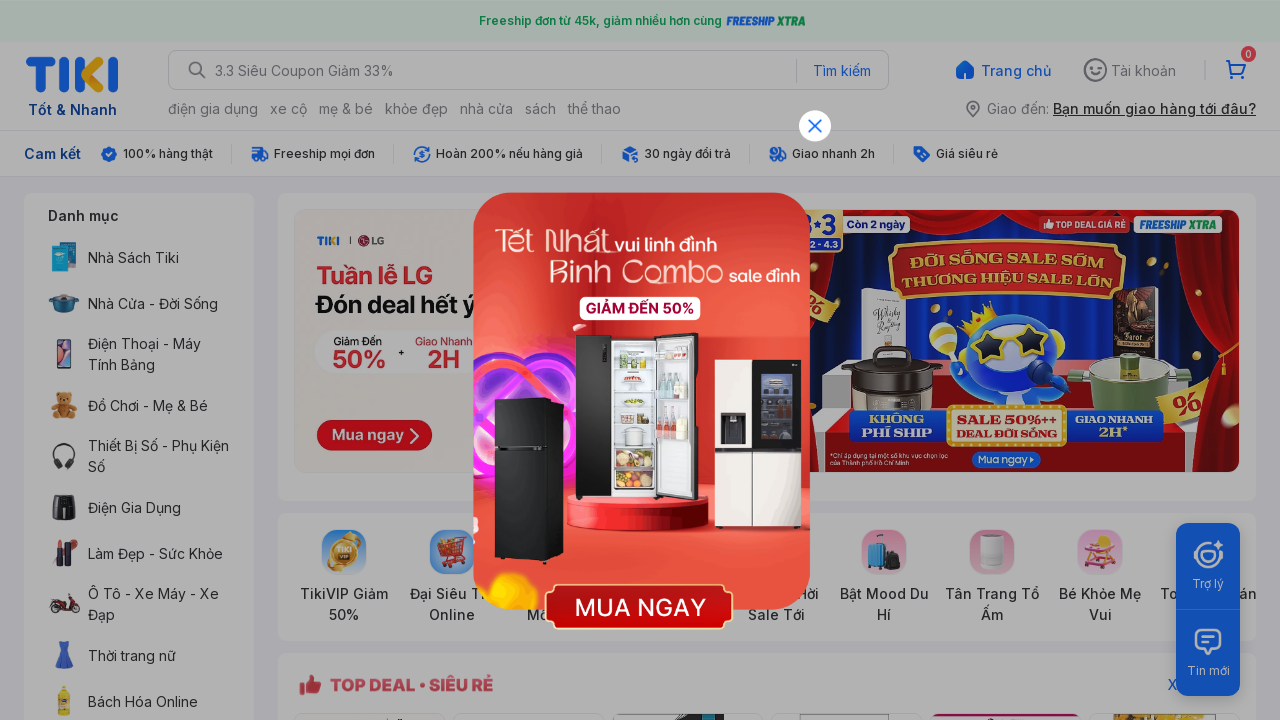

Waited for page DOM to be fully loaded
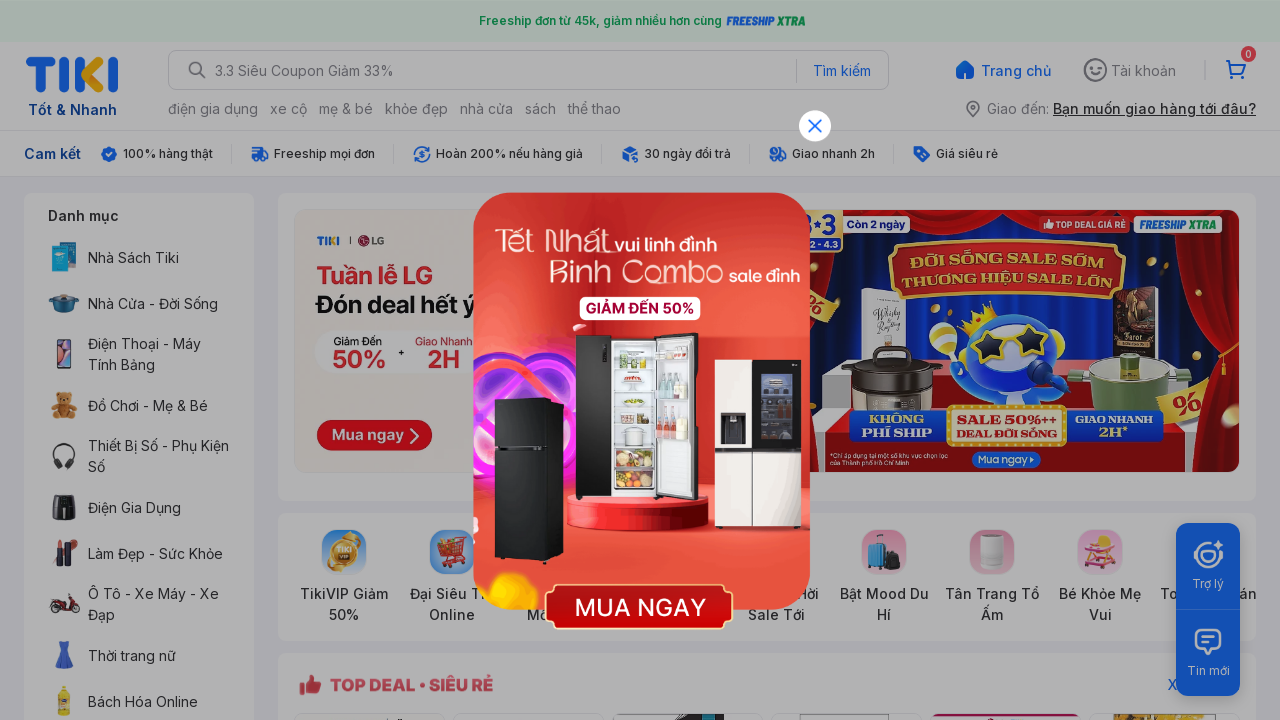

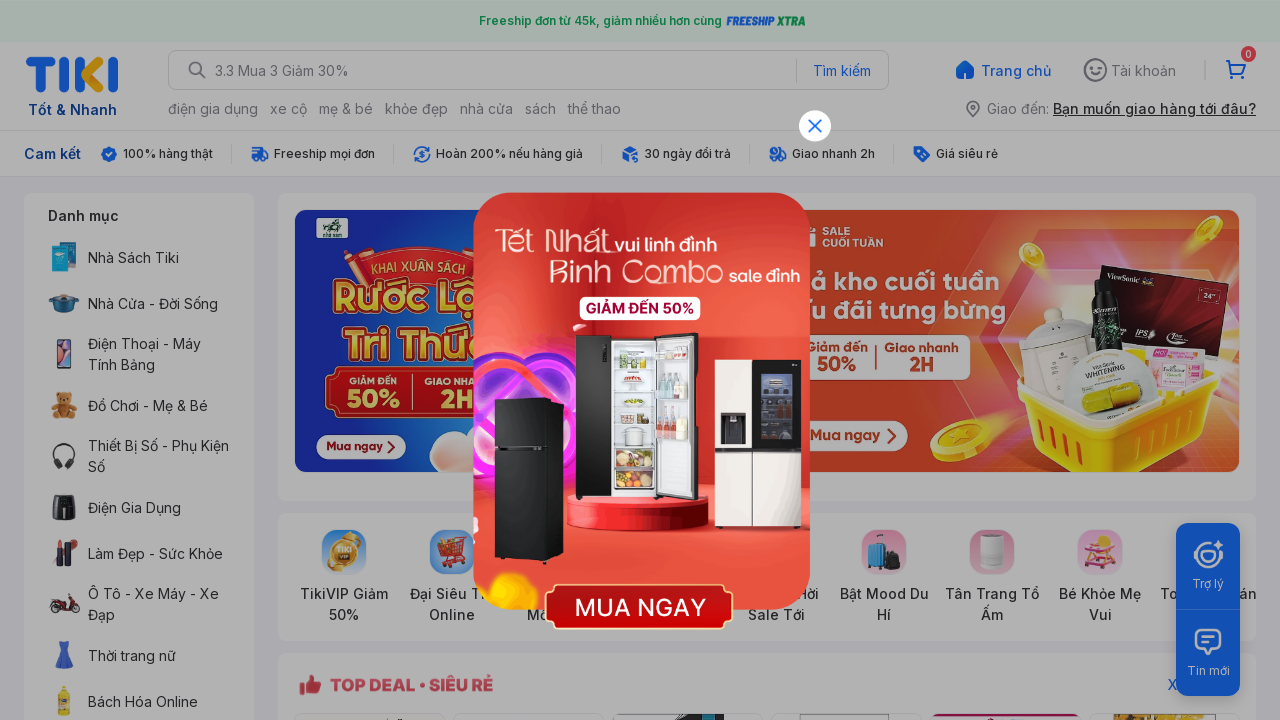